Tests that passwords shorter than 8 characters trigger validation error messages for both password fields.

Starting URL: https://hotel-example-site.takeyaqa.dev/ja/index.html

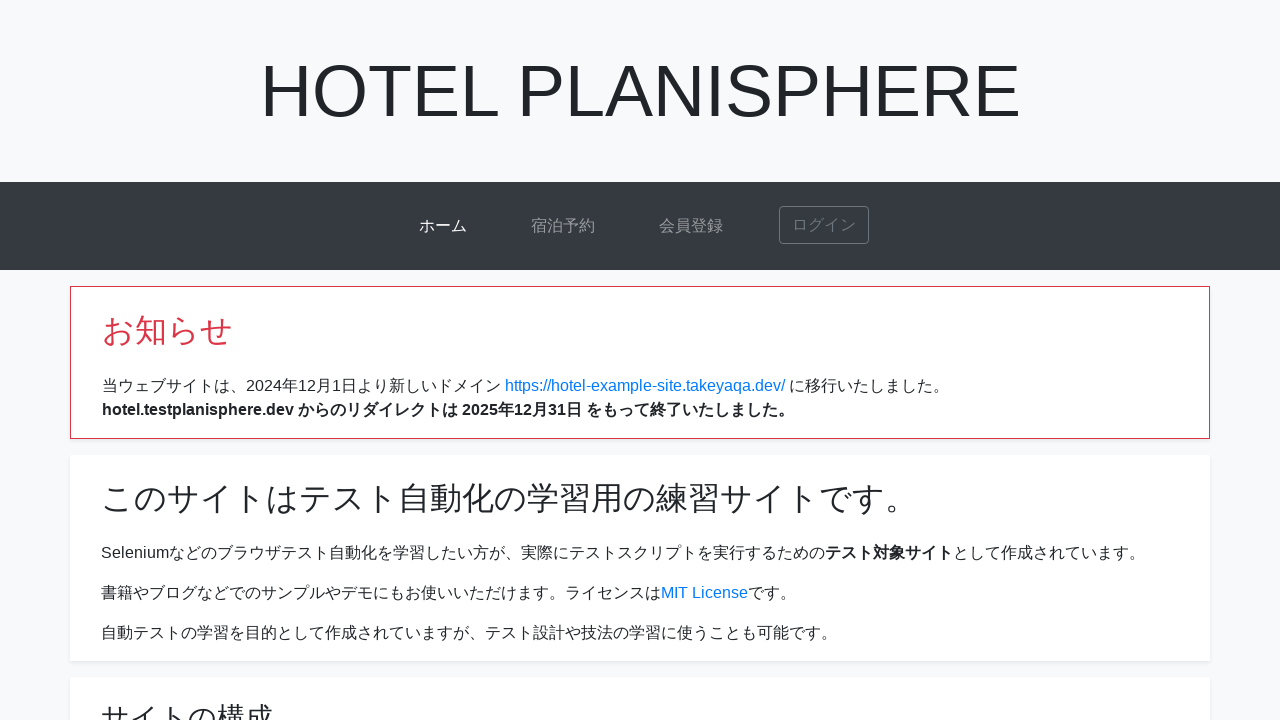

Clicked signup link to navigate to registration page at (691, 226) on a[href*="signup"]
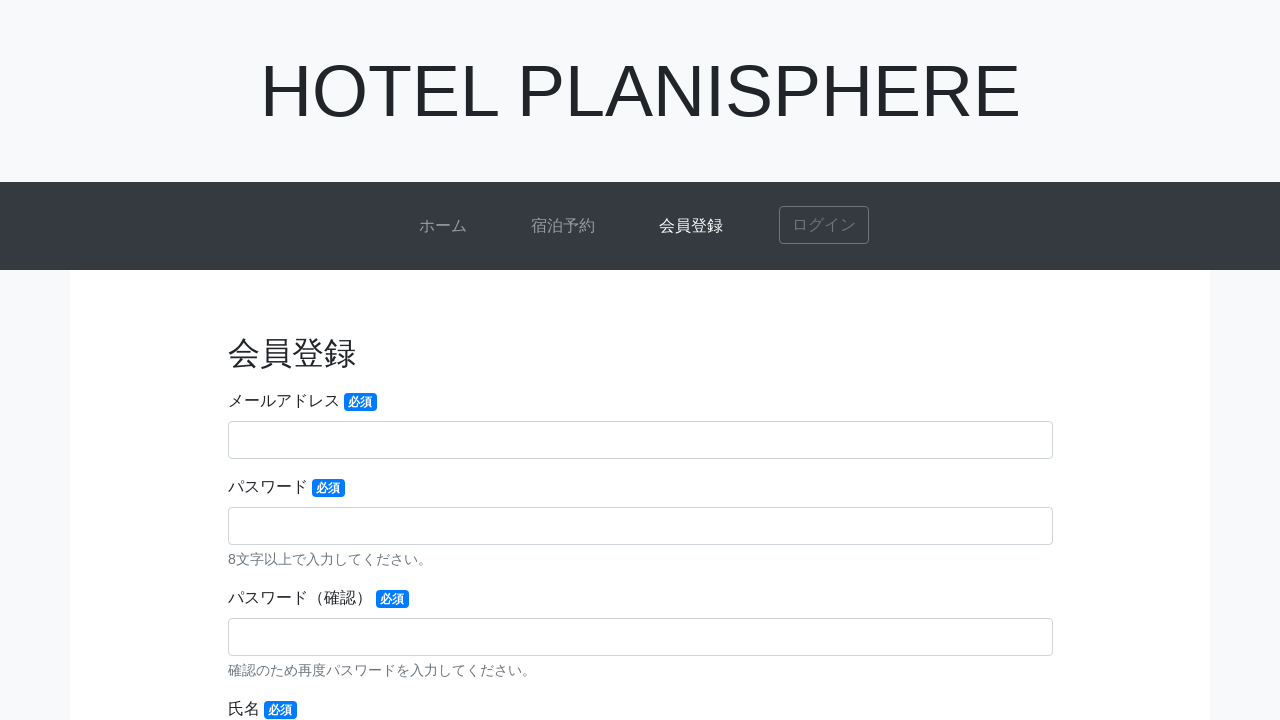

Signup page loaded successfully
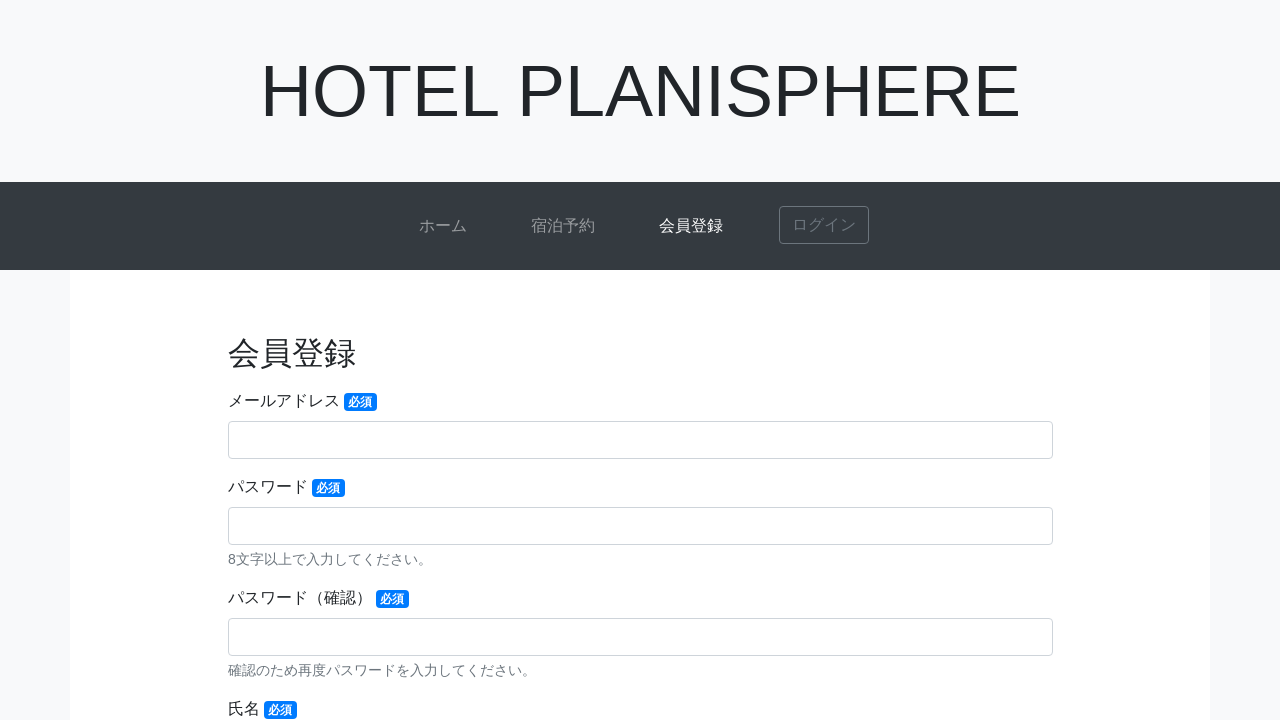

Filled password field with single character 'a' (too short) on input[name="password"]
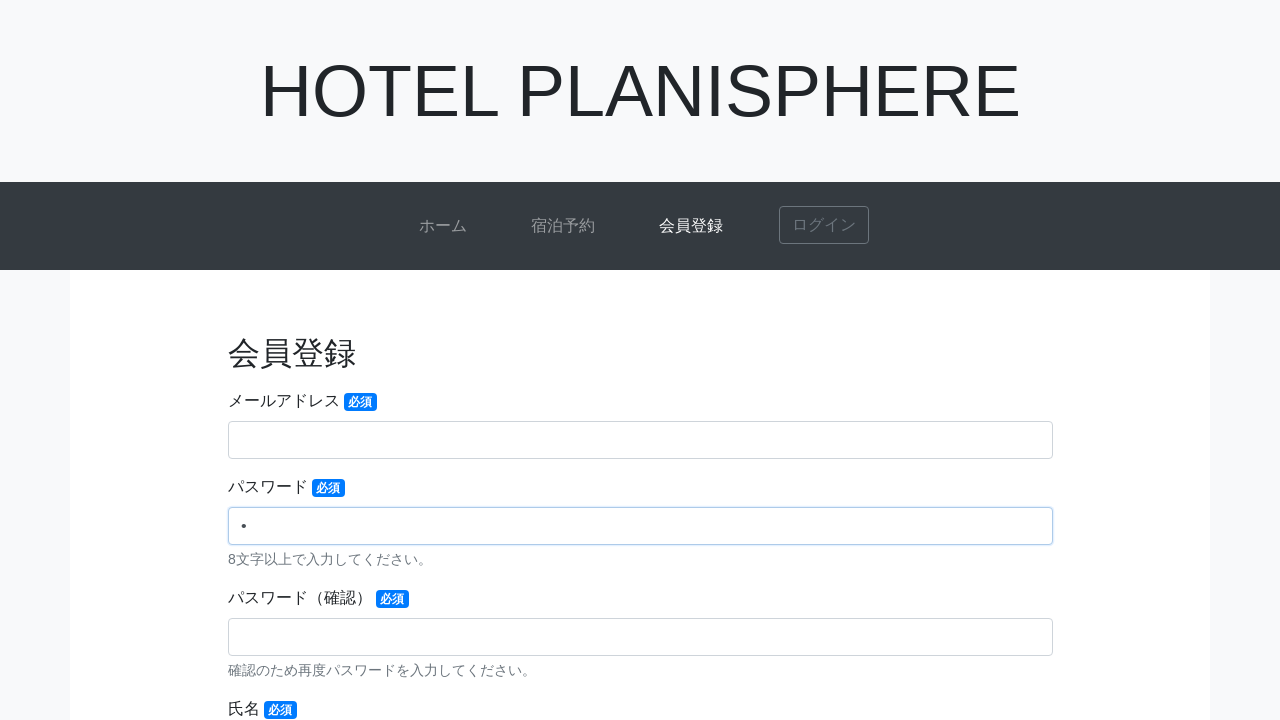

Filled password confirmation field with single character 'a' (too short) on input[name="password-confirmation"]
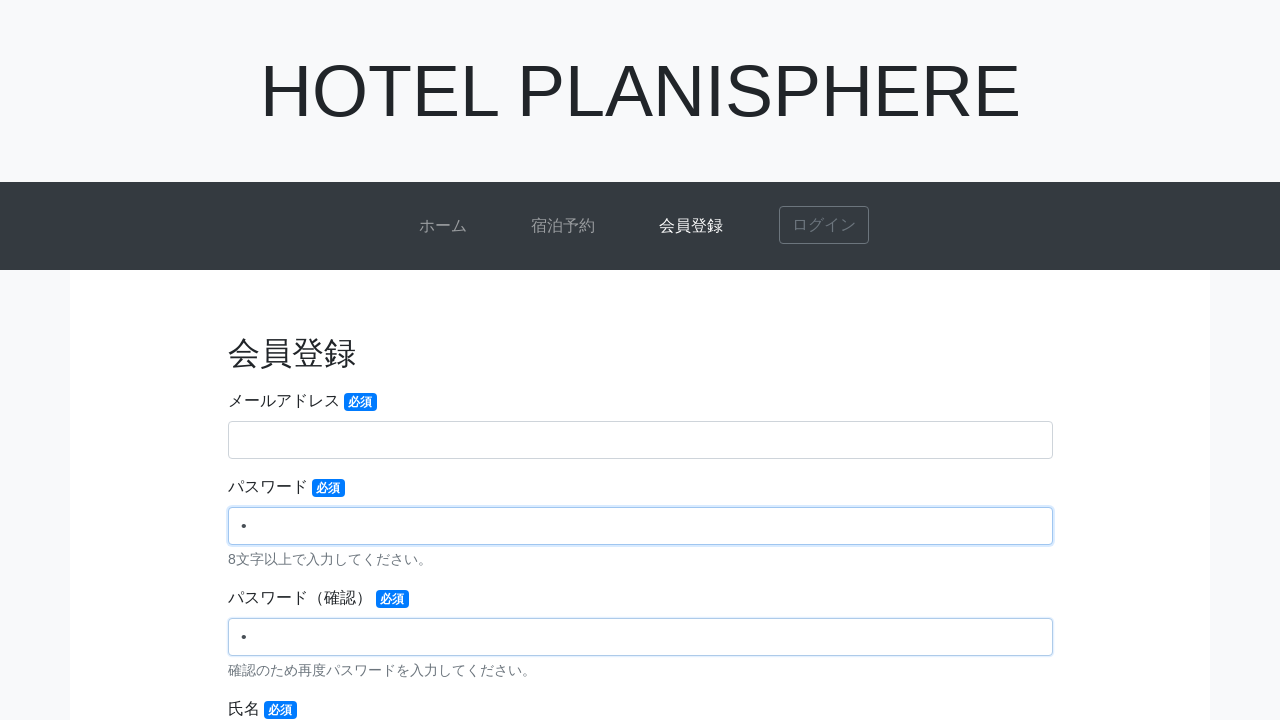

Clicked submit button to attempt registration with short passwords at (640, 477) on button[type="submit"]
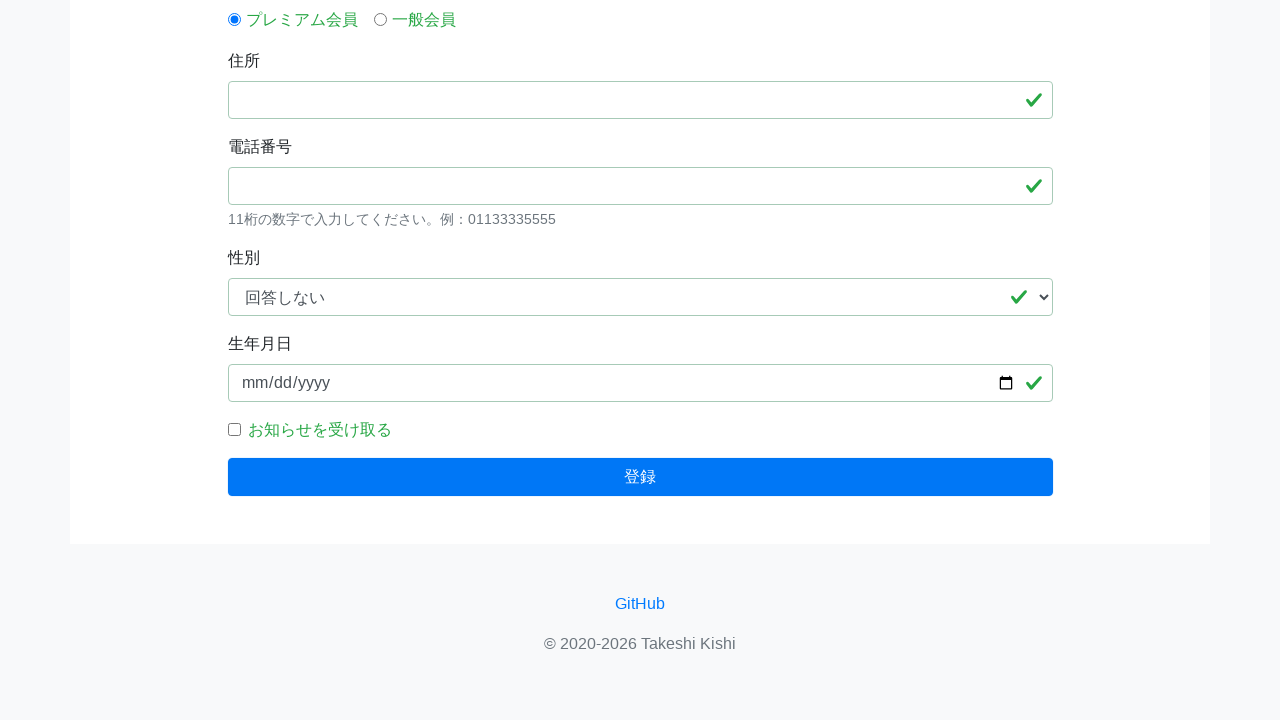

Password format validation error message appeared ('8文字以上で入力してください。')
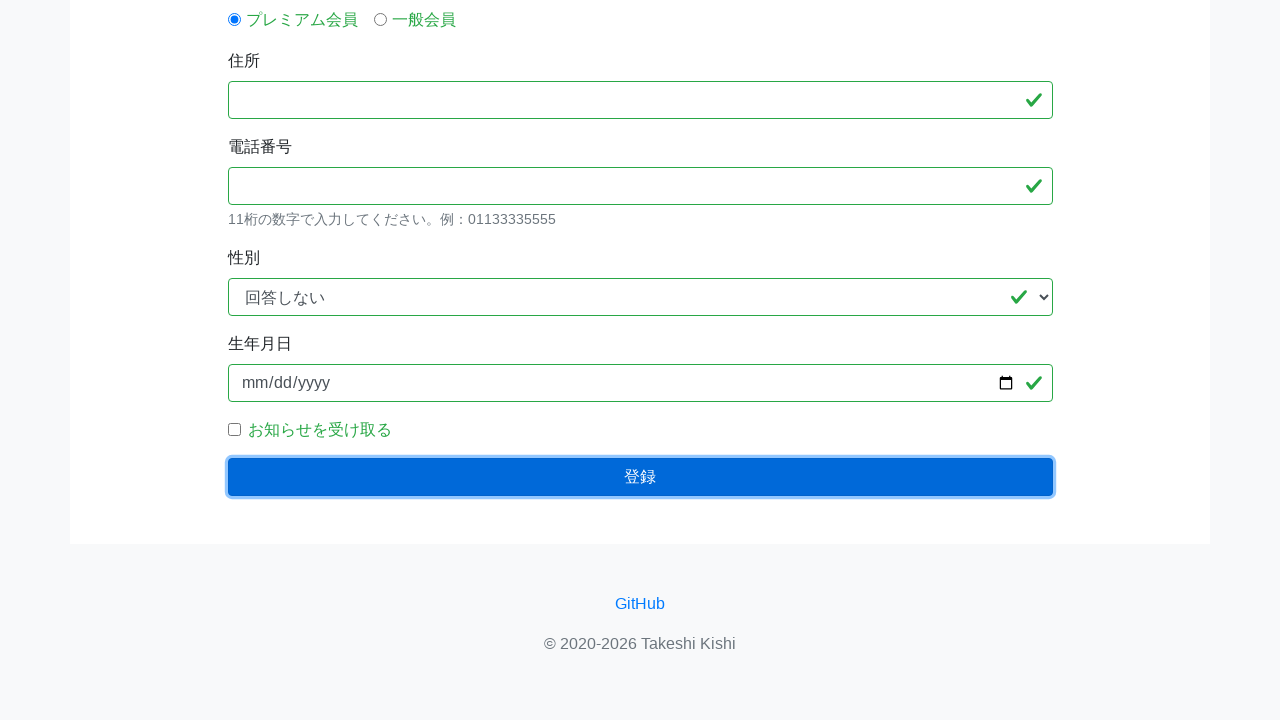

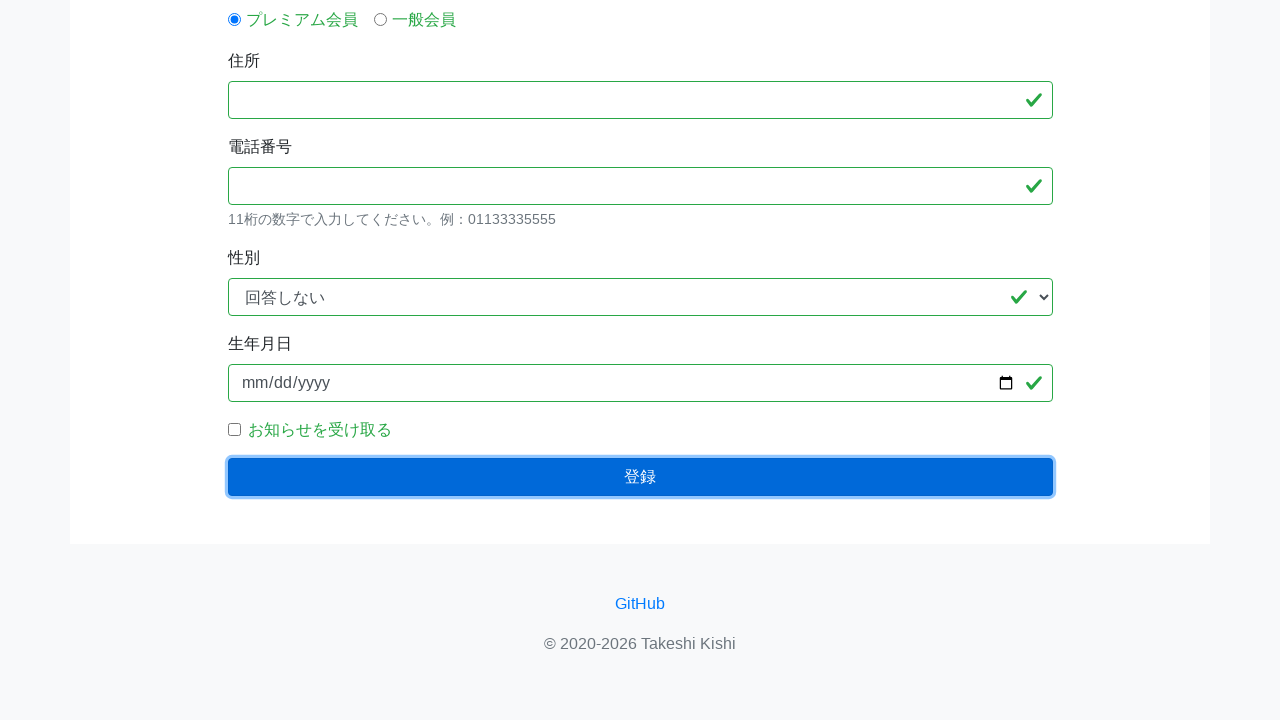